Tests text input and double-click interaction on a search field by entering text and then double-clicking to select it

Starting URL: http://omayo.blogspot.com

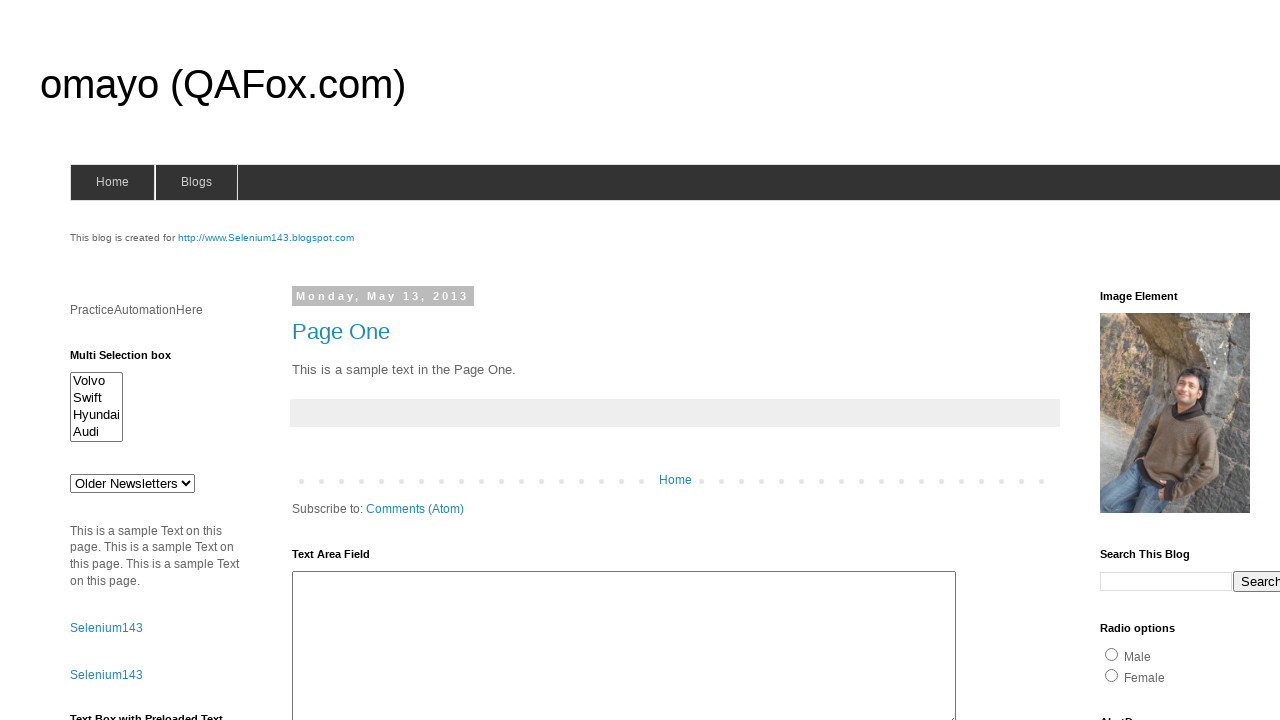

Filled search field with 'Arun' on input[name='q']
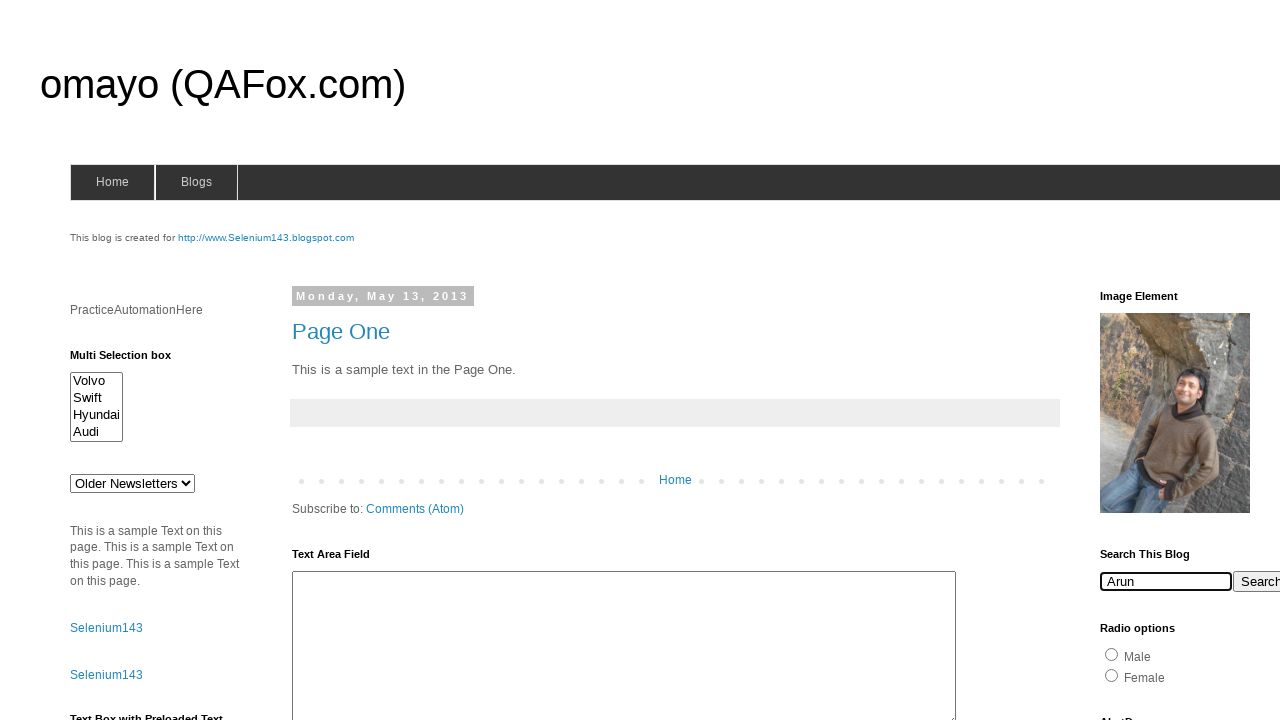

Double-clicked search field to select the text at (1166, 581) on input[name='q']
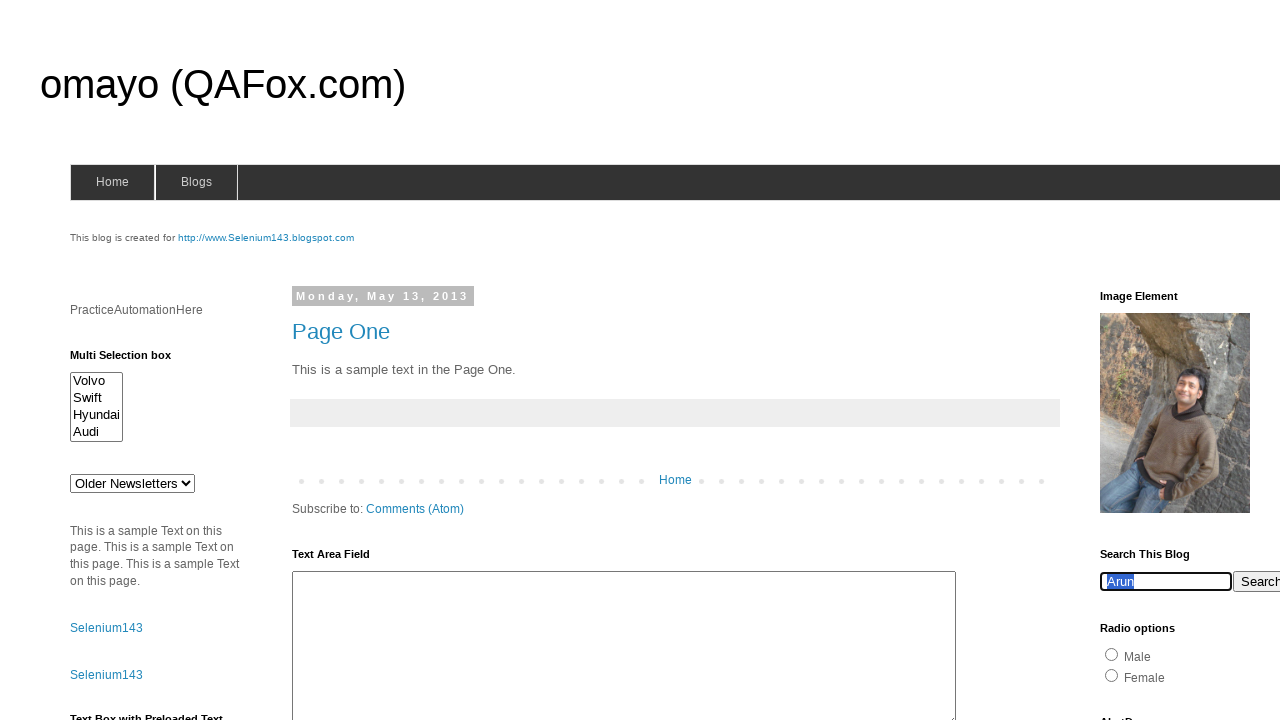

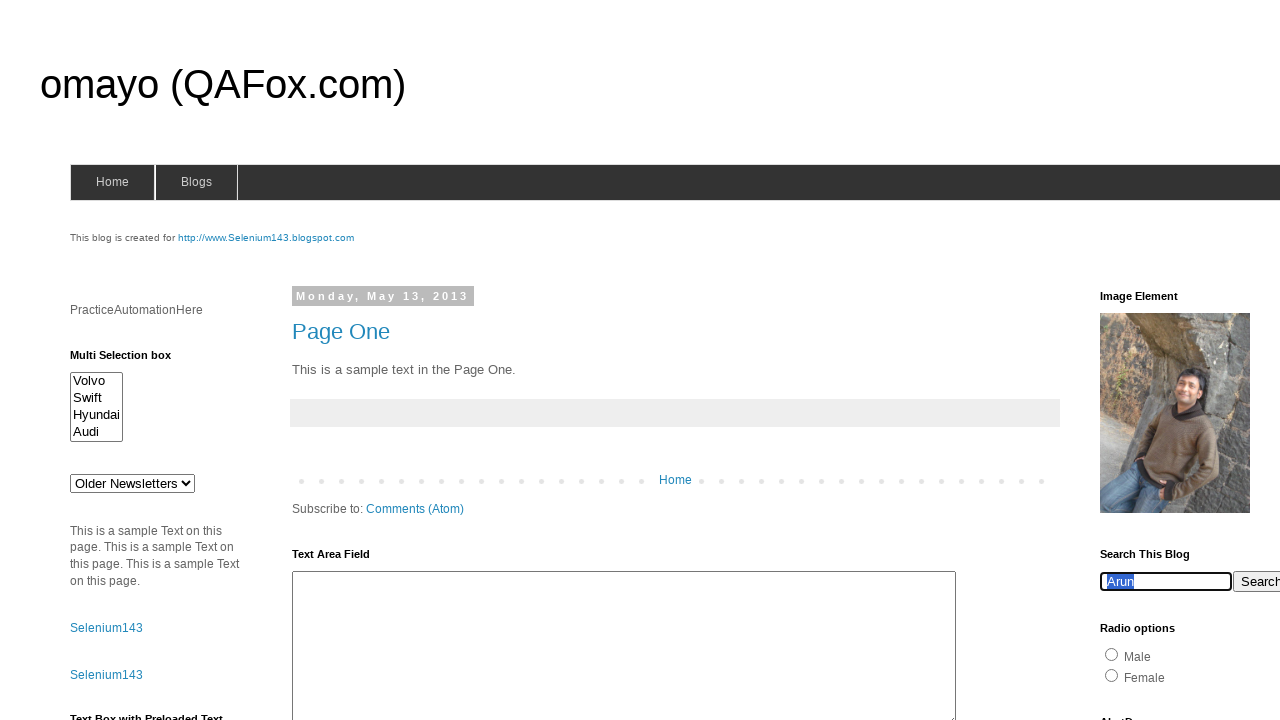